Tests an explicit wait scenario by waiting for a price to change to $100, clicking a book button, then solving a math calculation challenge by reading an input value, computing a logarithmic formula, and submitting the answer.

Starting URL: http://suninjuly.github.io/explicit_wait2.html

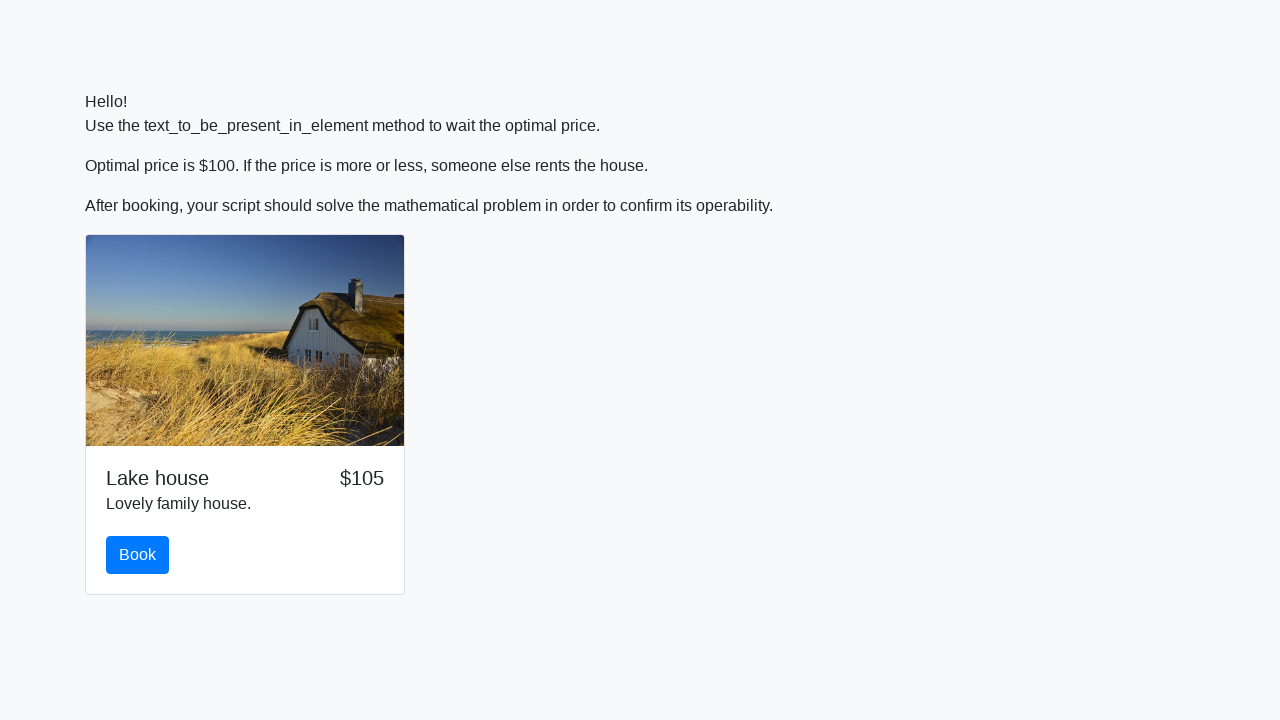

Waited for price element to display $100
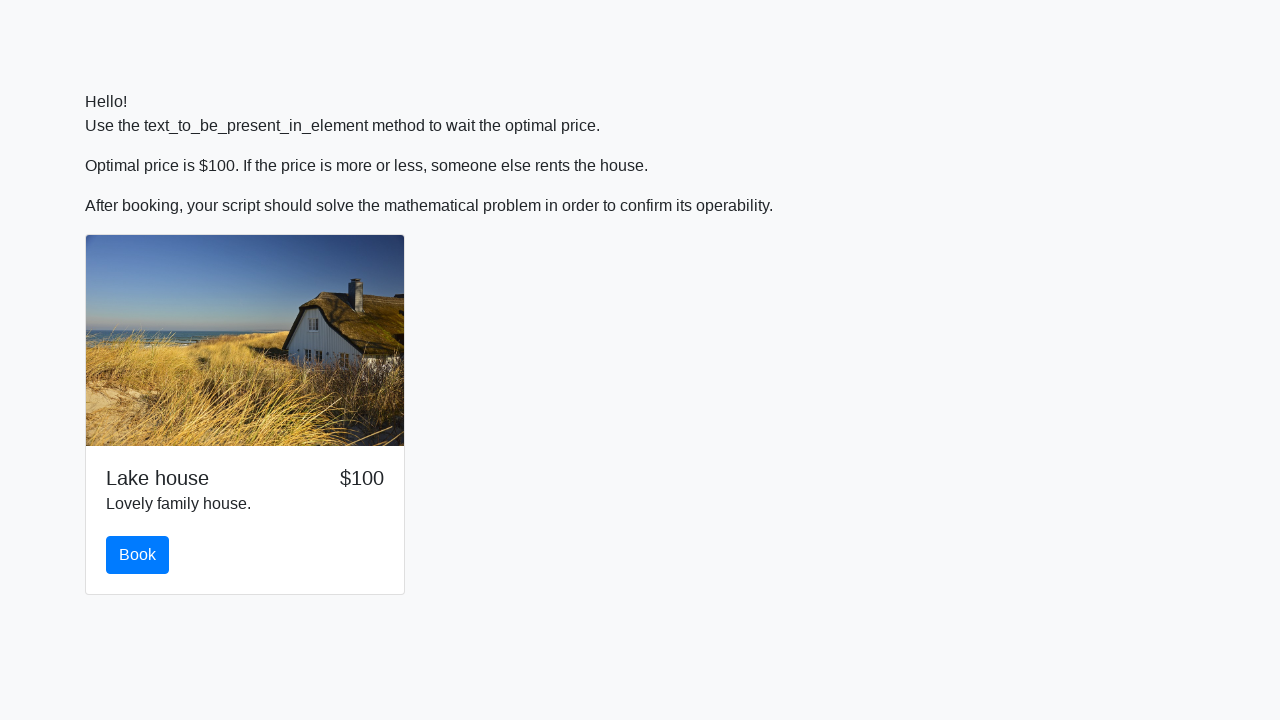

Clicked the book button at (138, 555) on #book
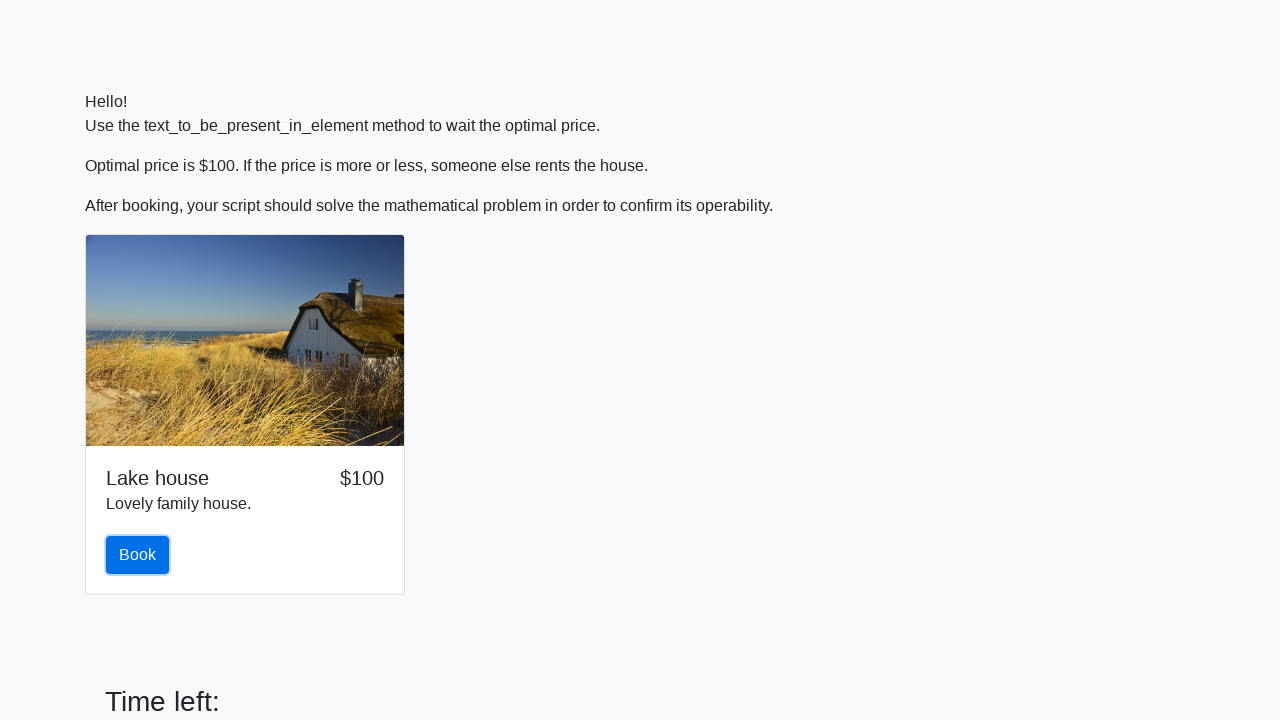

Scrolled down the page by 500 pixels
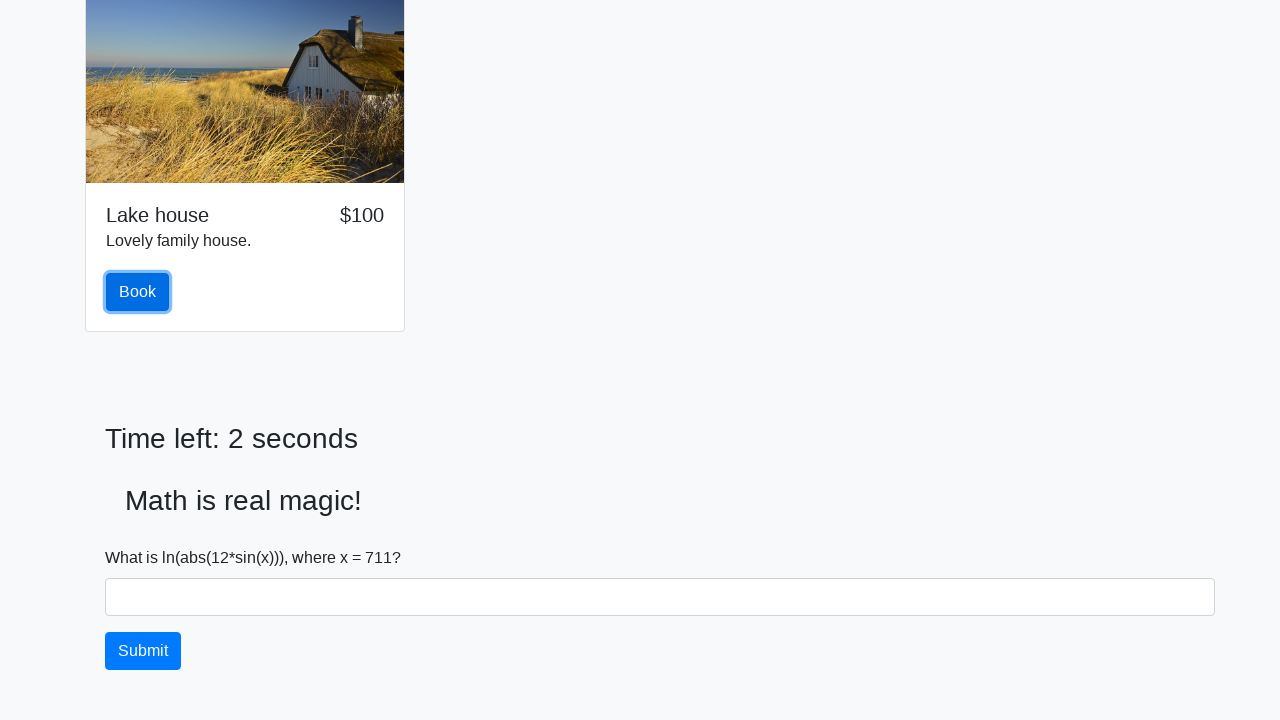

Retrieved input value: 711
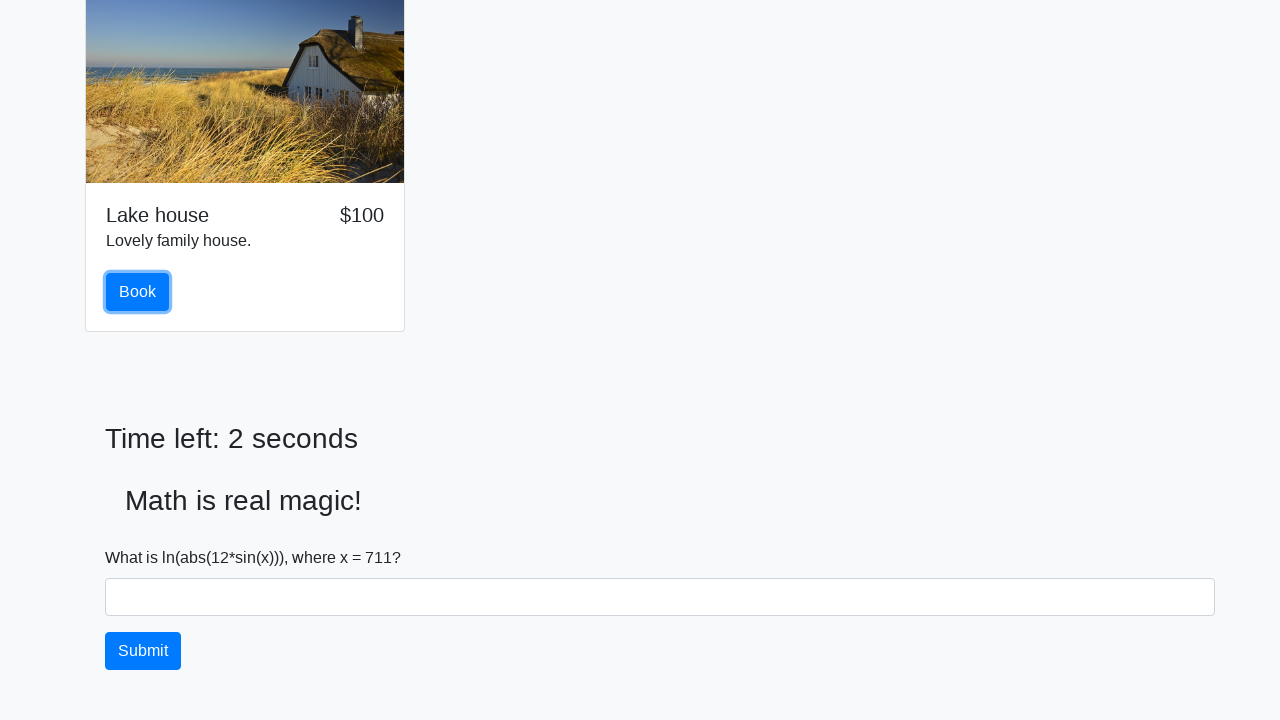

Calculated answer using logarithmic formula: 2.3123416118857567
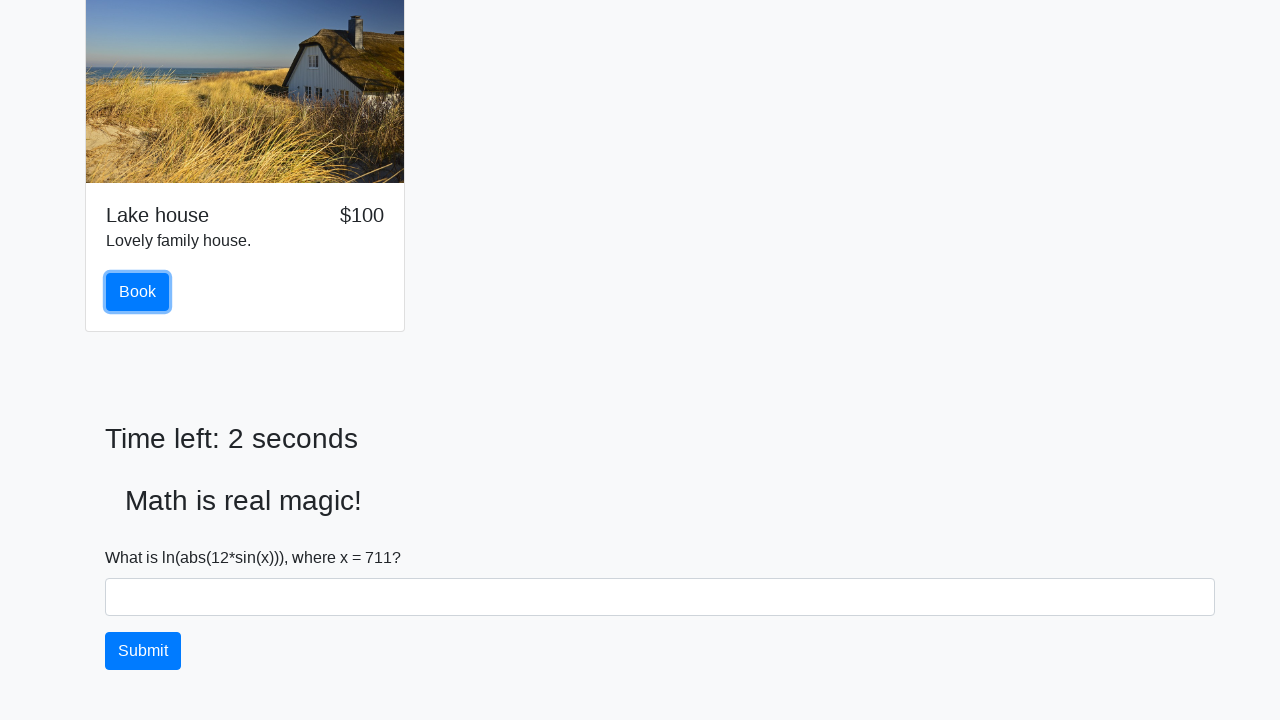

Filled answer field with calculated value: 2.3123416118857567 on #answer
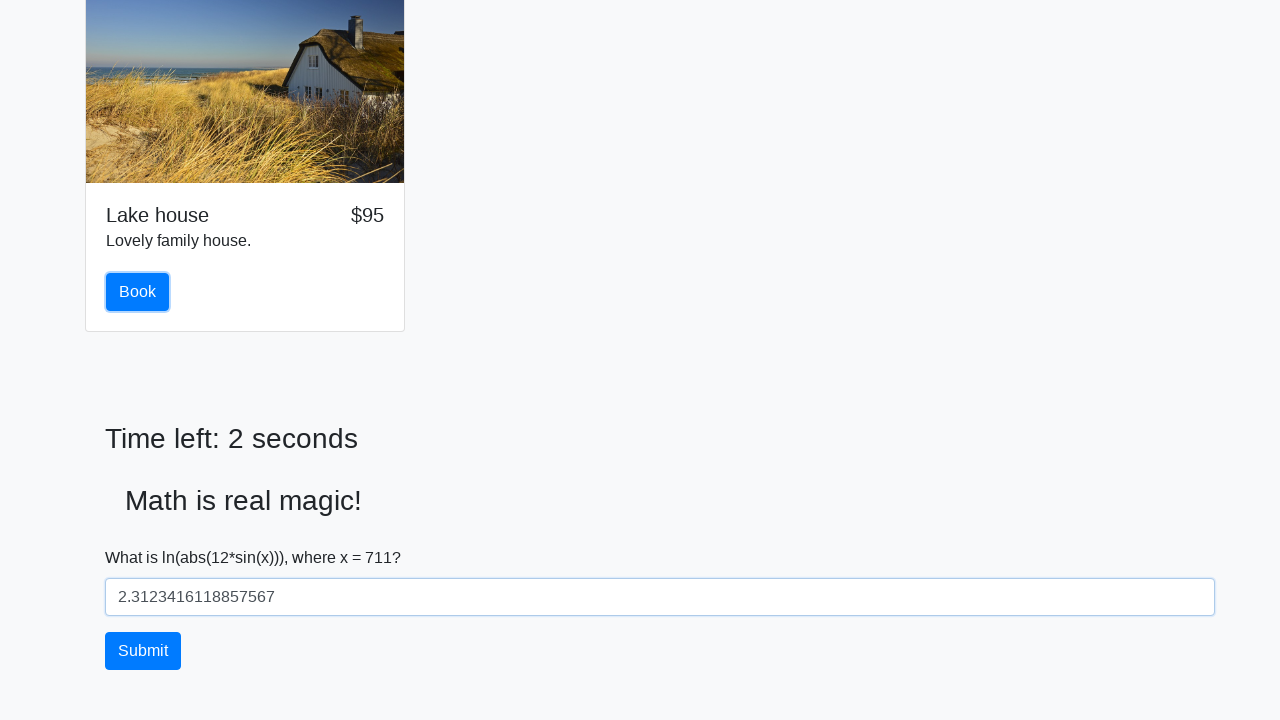

Clicked the solve button to submit the answer at (143, 651) on #solve
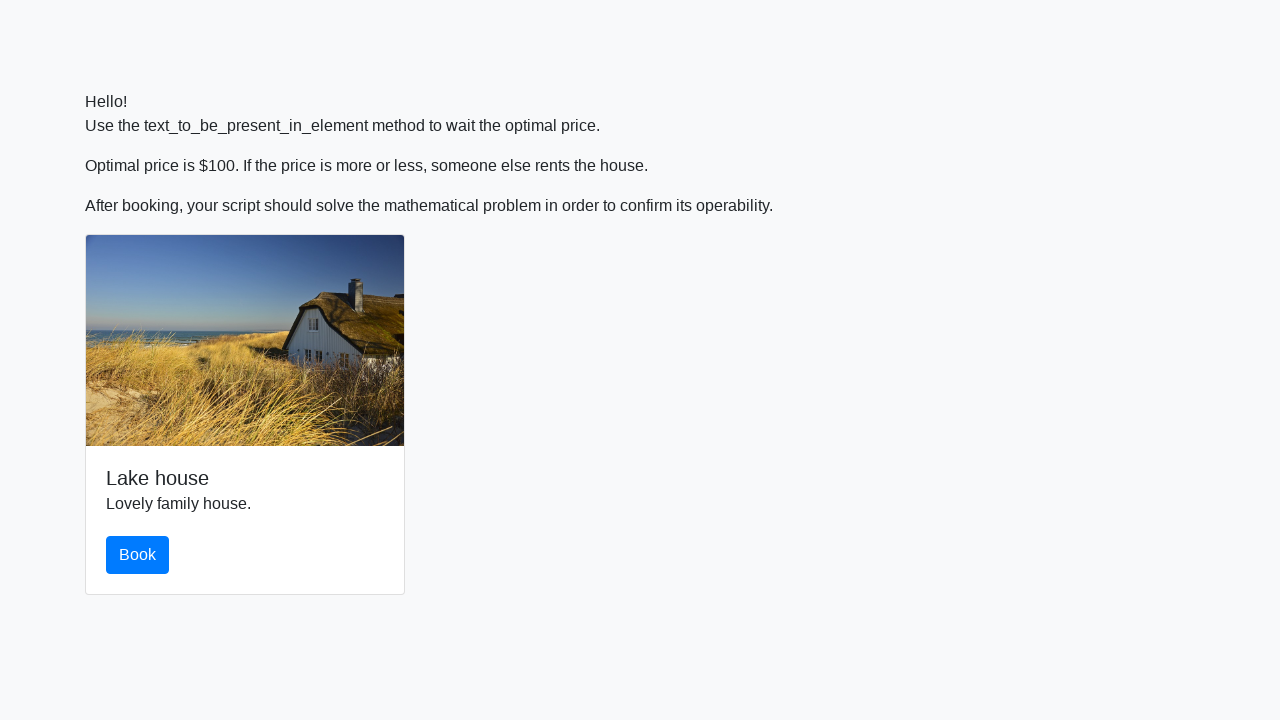

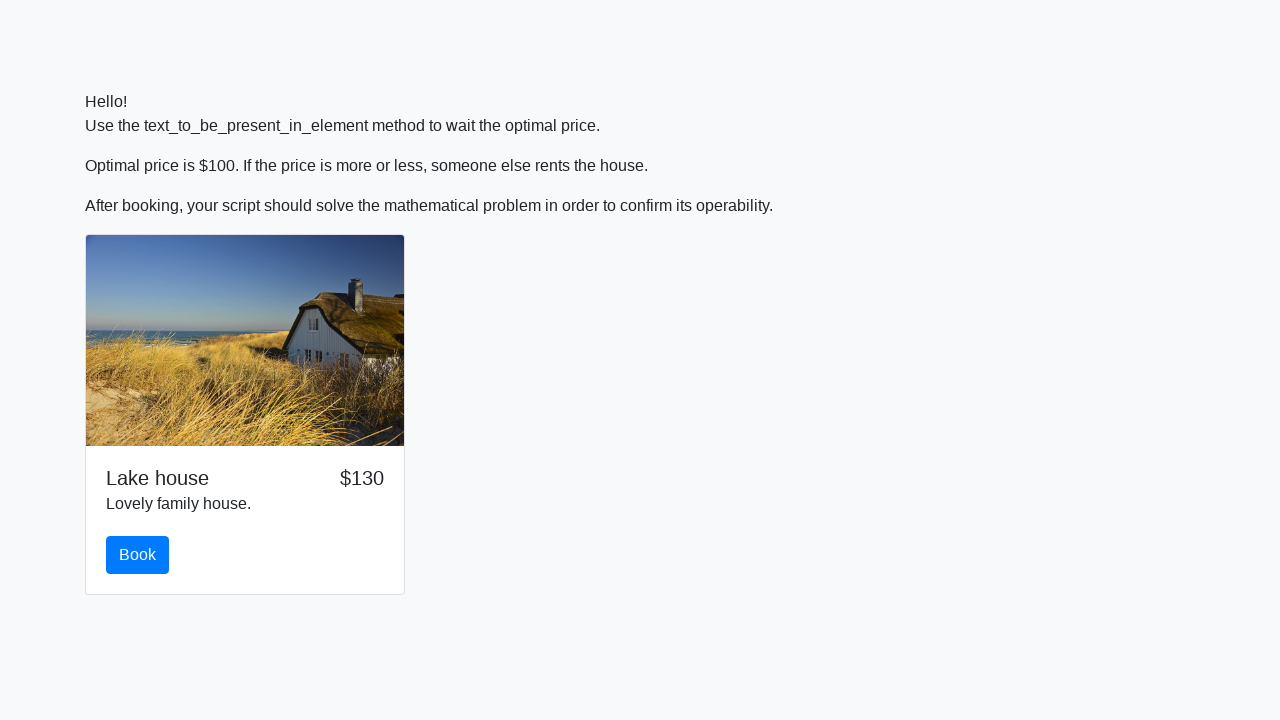